Tests alert handling functionality by triggering different types of alerts (simple, confirm, and prompt) and interacting with them

Starting URL: https://demoqa.com/alerts

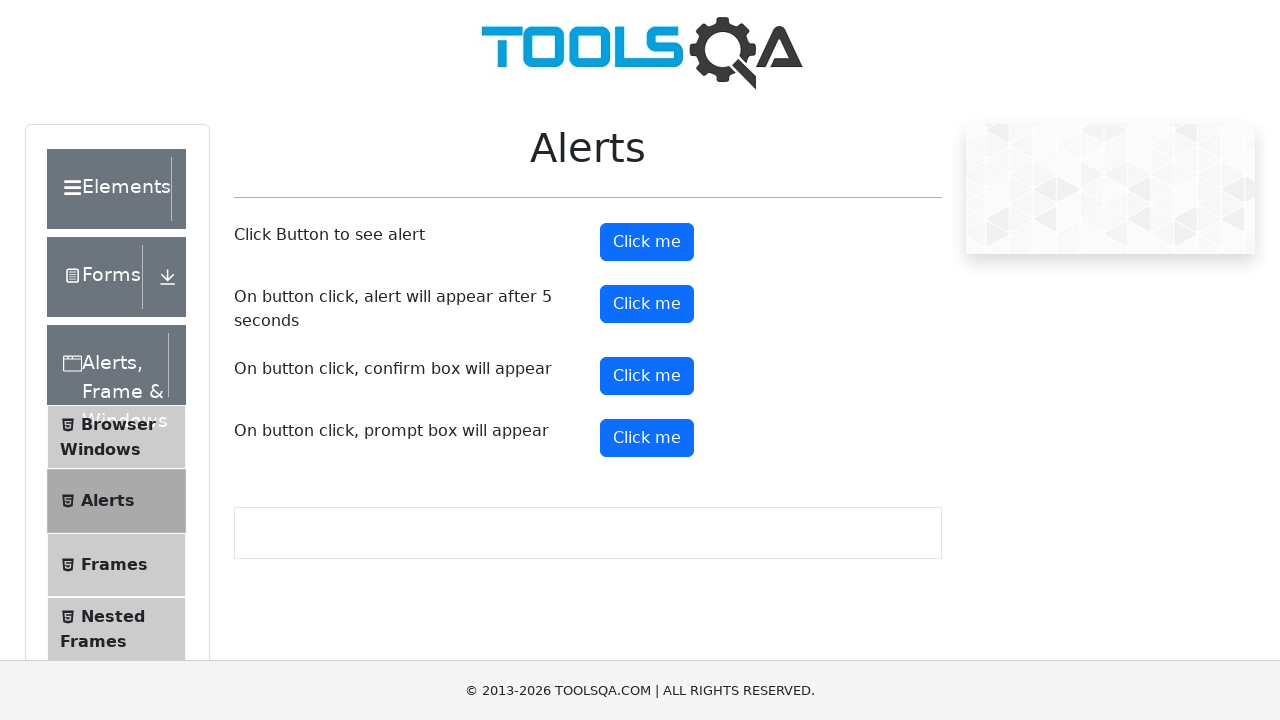

Clicked alert button to trigger simple alert at (647, 242) on #alertButton
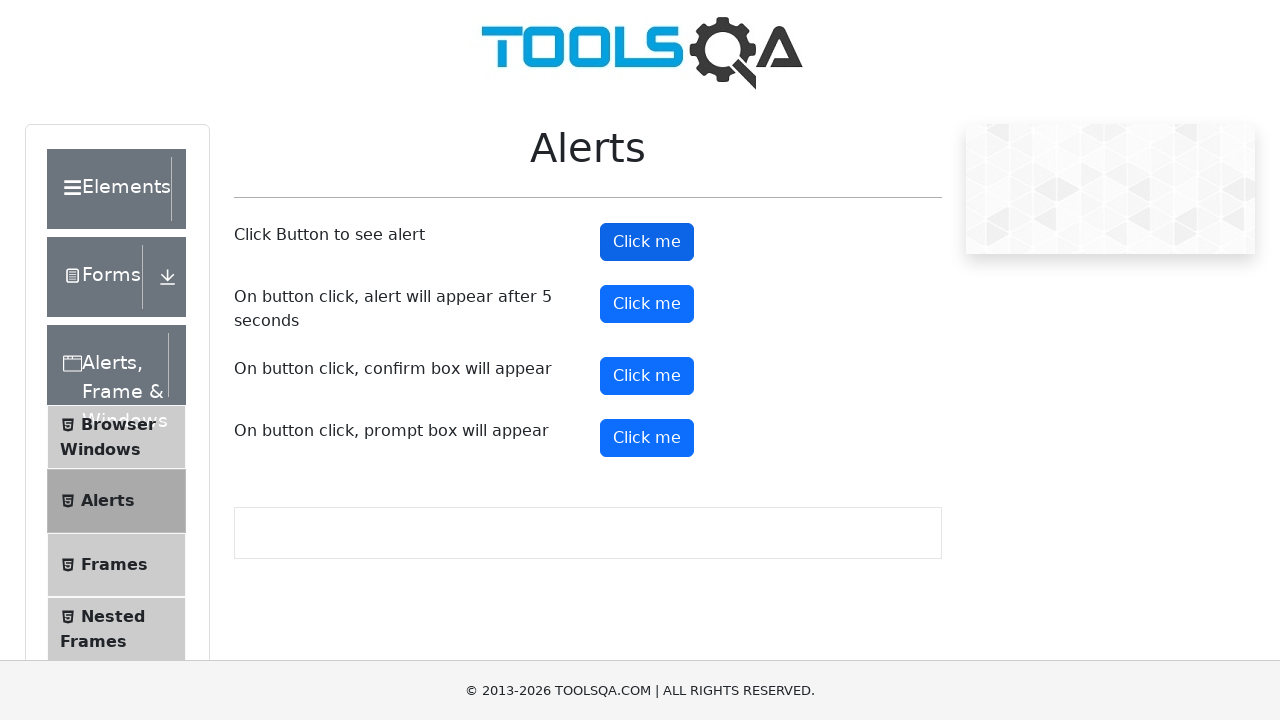

Set up dialog handler to accept simple alert
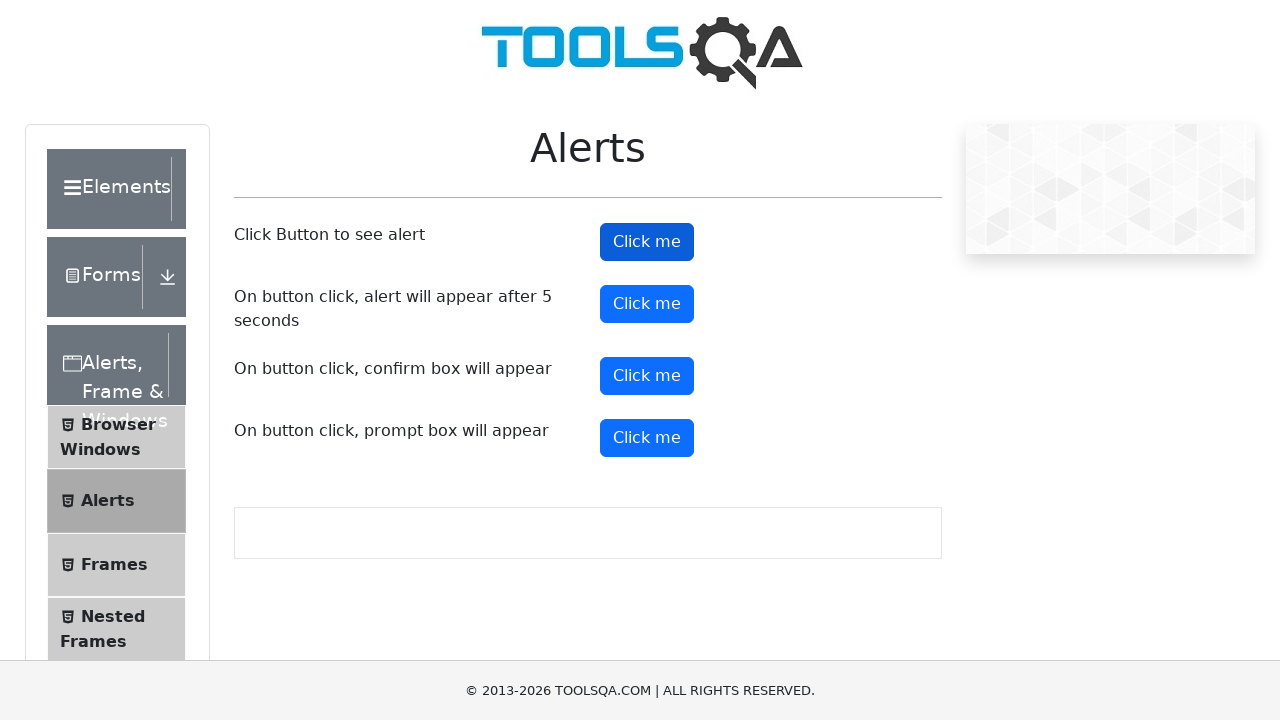

Clicked confirm button to trigger confirmation alert at (647, 376) on #confirmButton
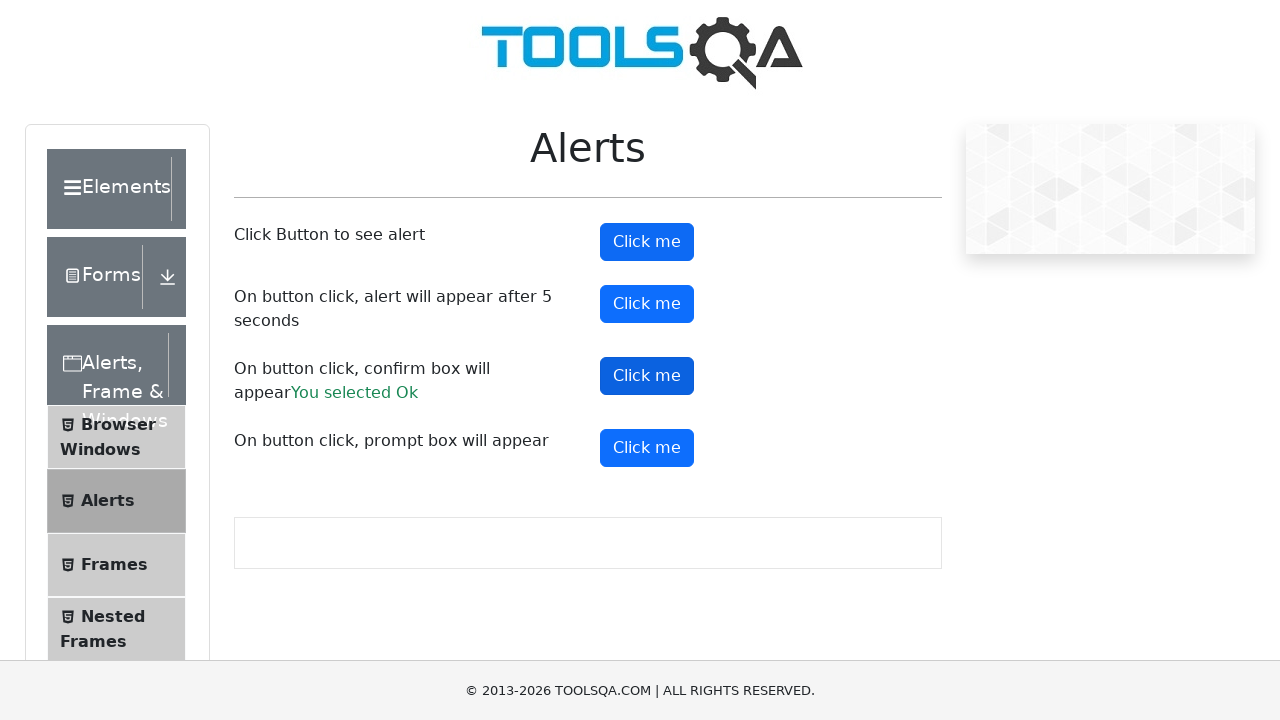

Confirmation alert accepted by existing dialog handler
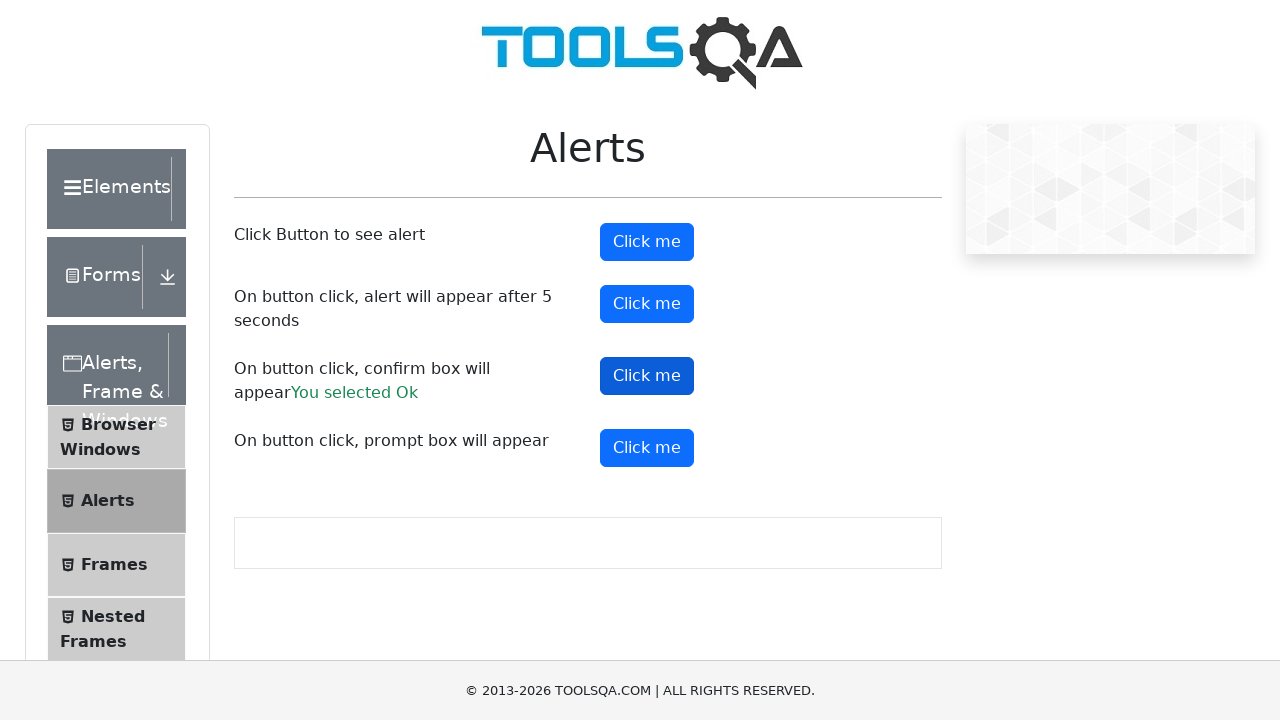

Clicked prompt button to trigger prompt alert at (647, 448) on #promtButton
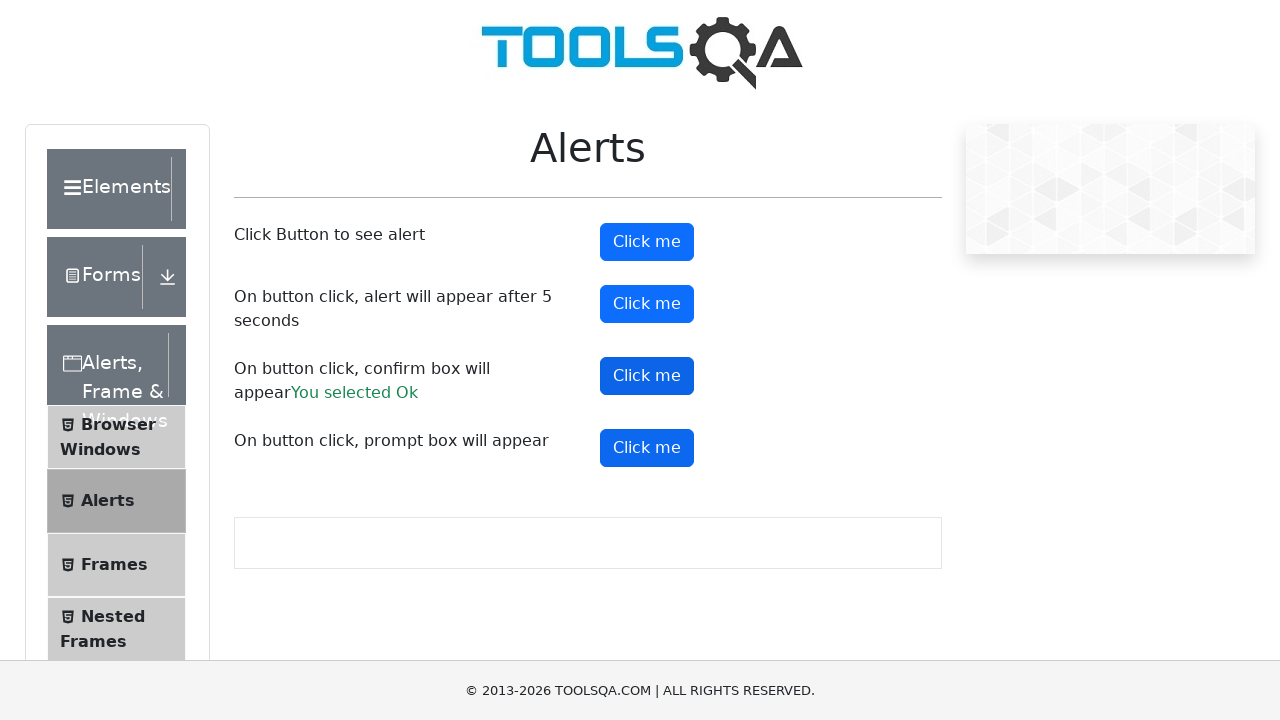

Set up dialog handler to accept prompt alert with text 'nishchal'
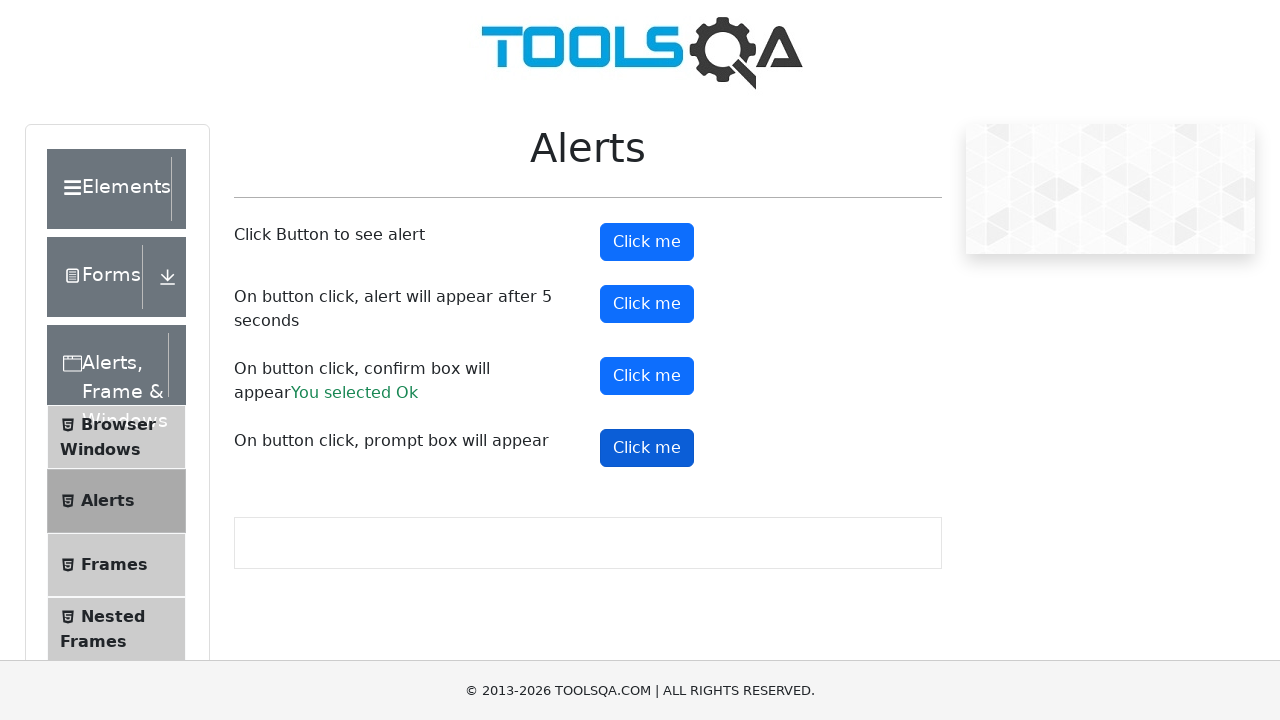

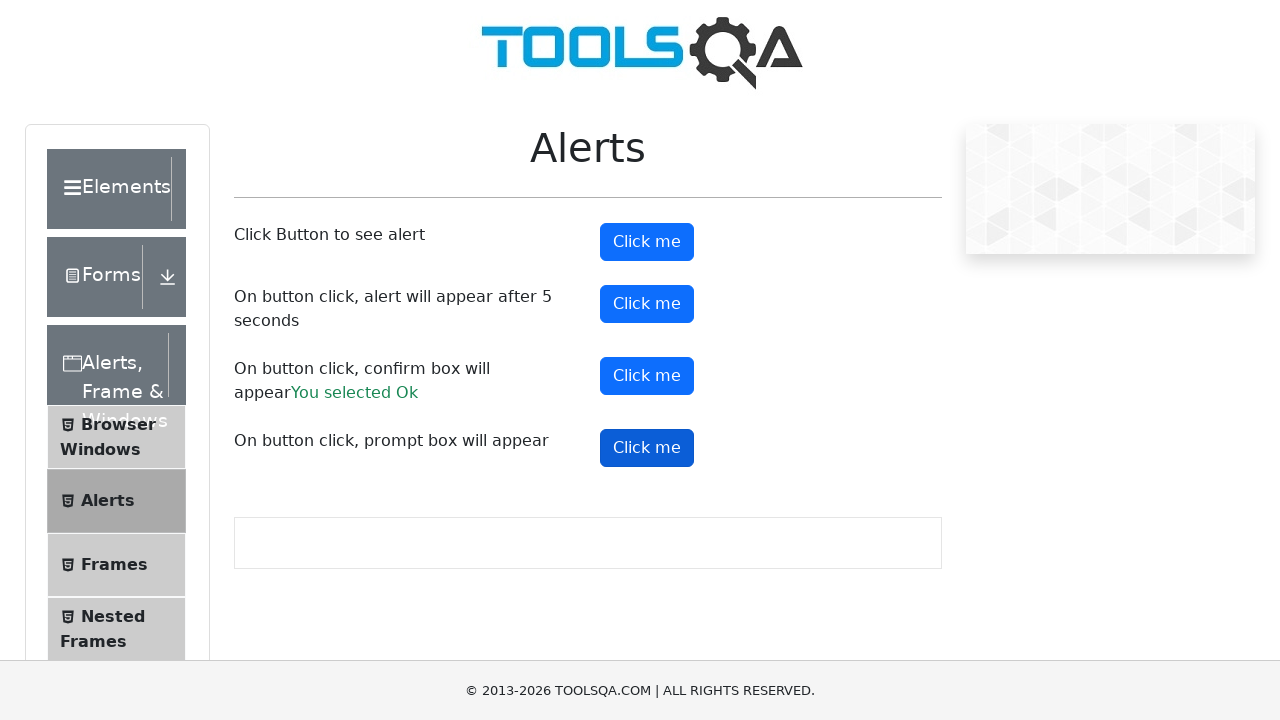